Tests infinite scroll functionality by scrolling down to trigger loading of additional content

Starting URL: http://the-internet.herokuapp.com/infinite_scroll

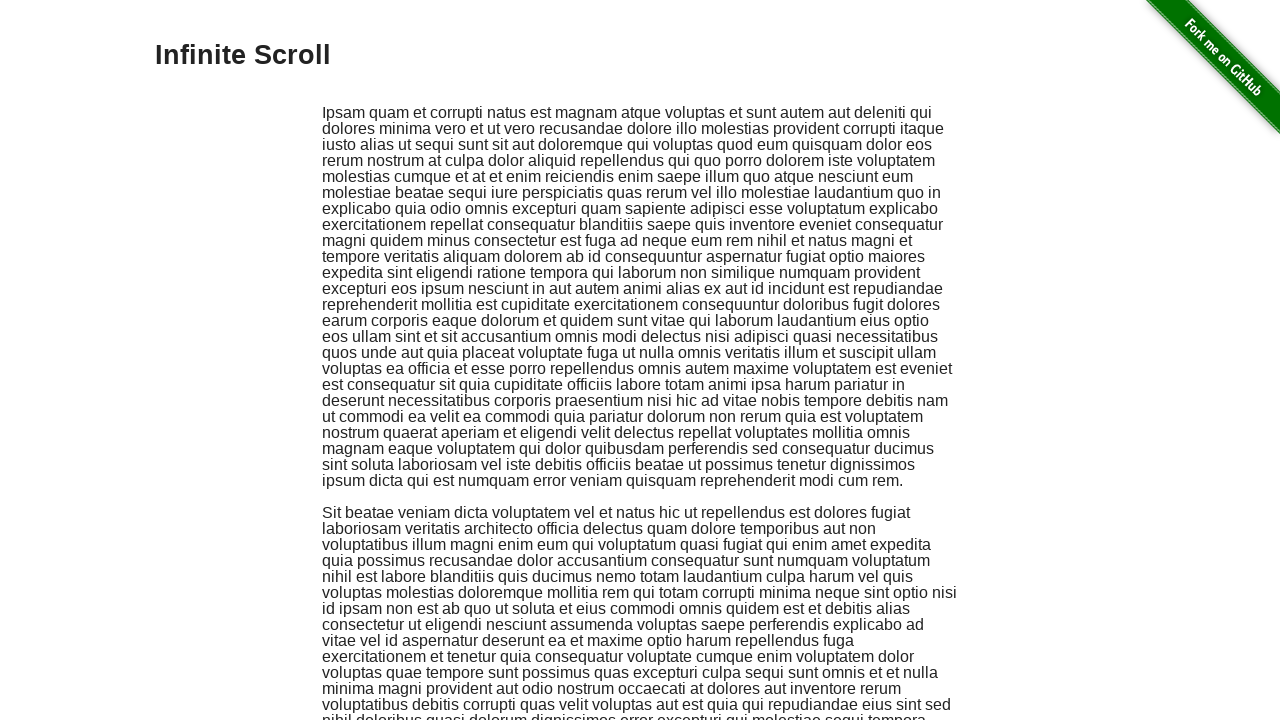

Initial infinite scroll content loaded
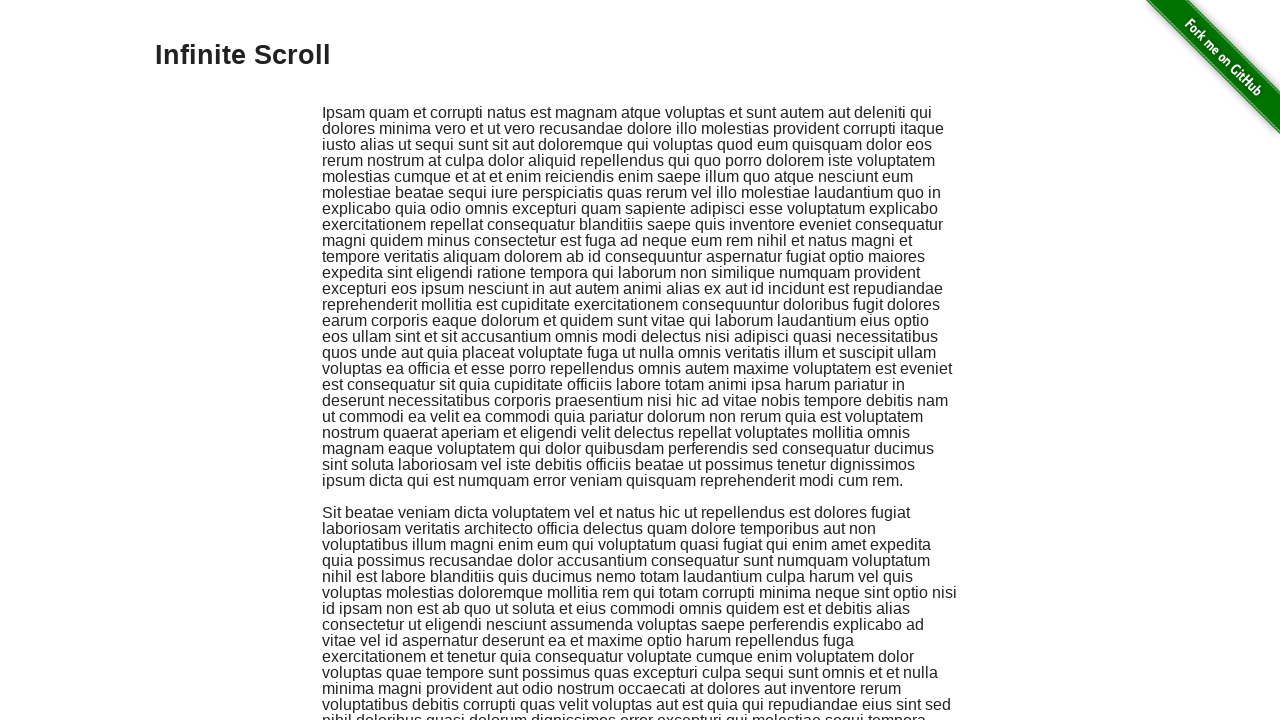

Scrolled down 2000 pixels to trigger infinite scroll
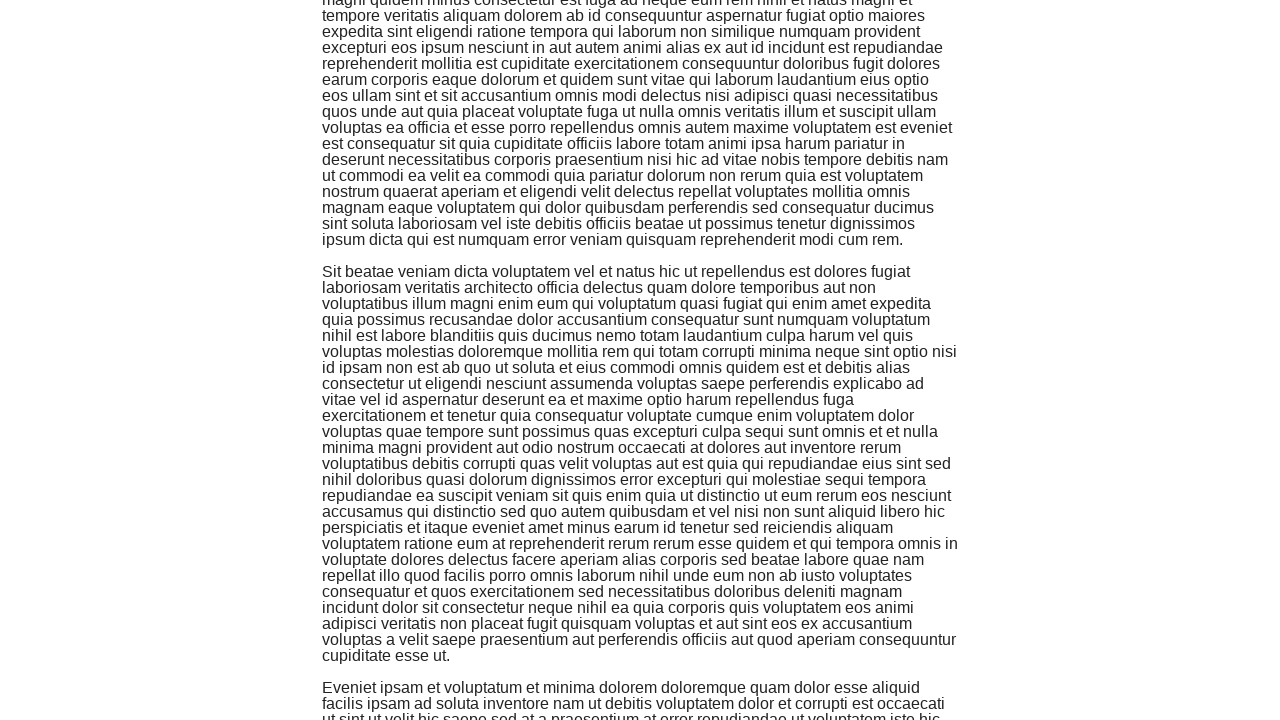

Waited 2000ms for new content to load
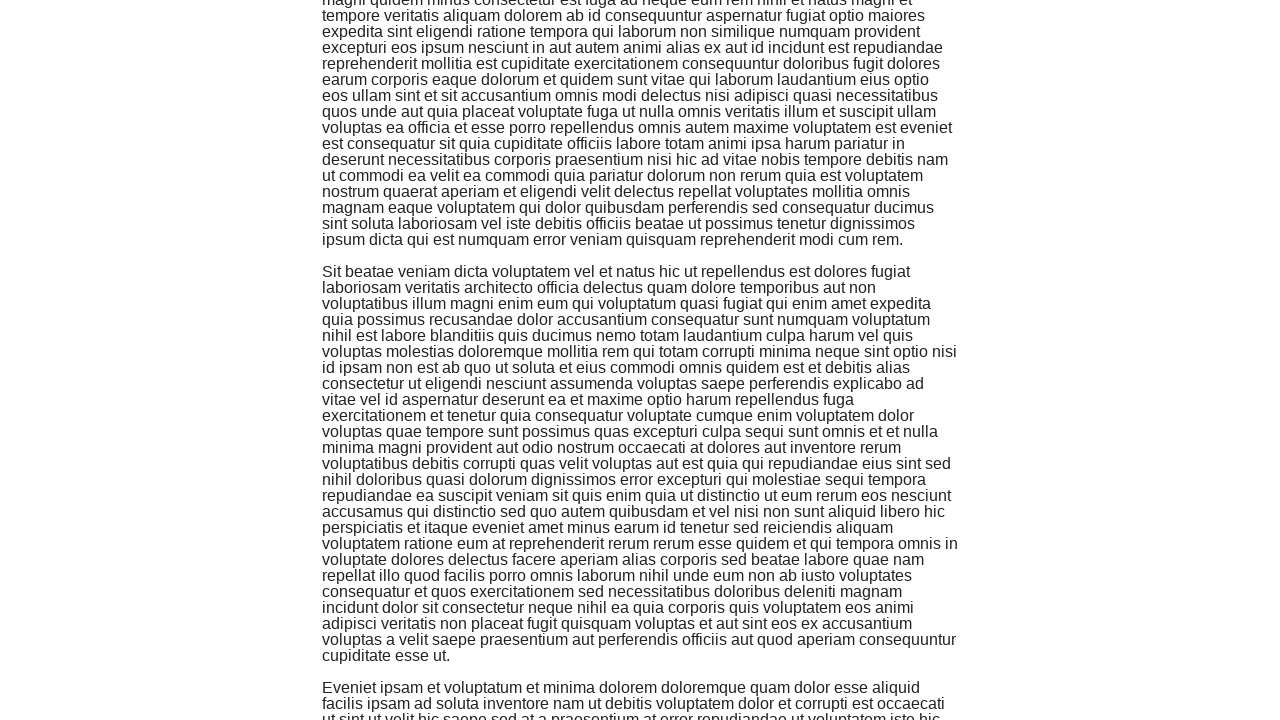

Second batch of infinite scroll content loaded
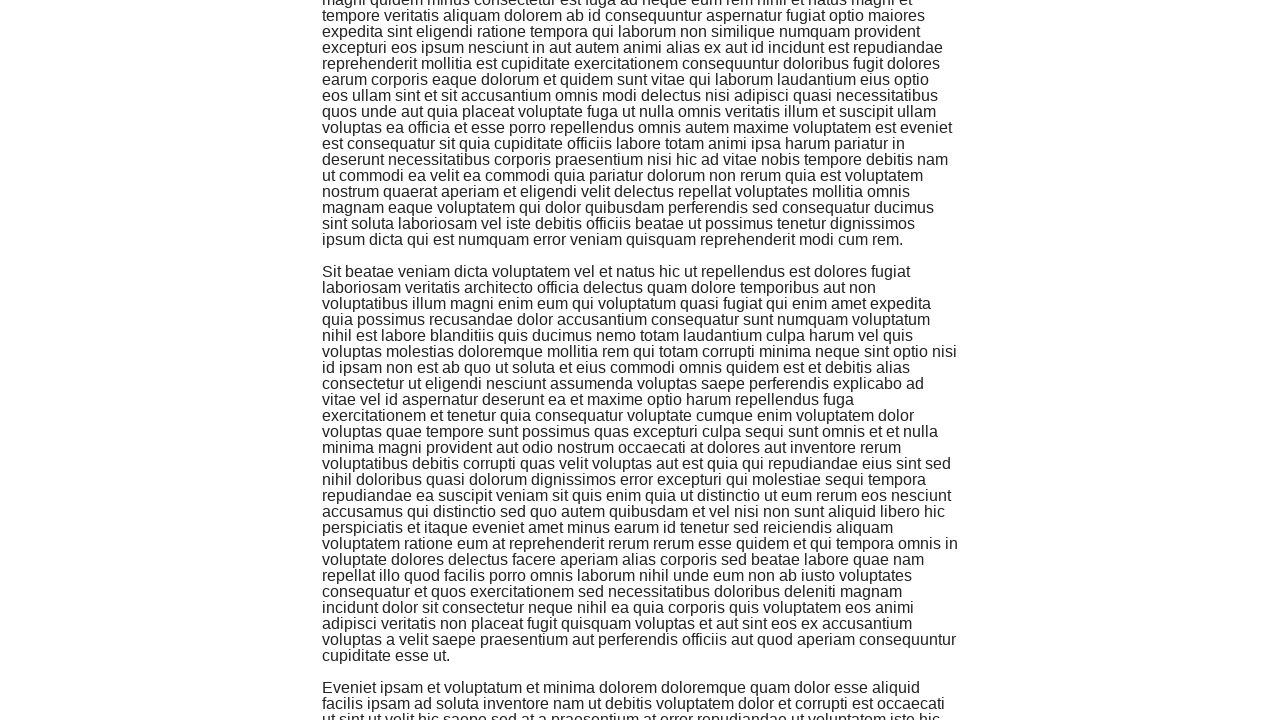

Scrolled back up 1000 pixels
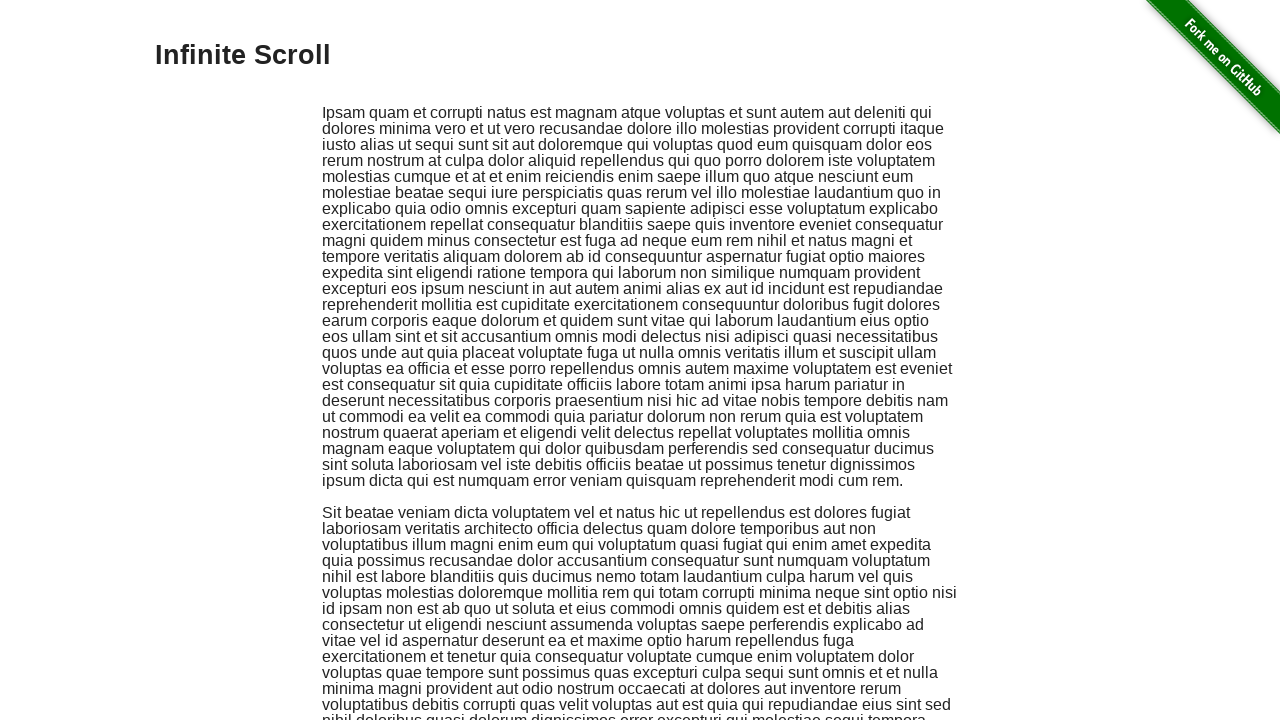

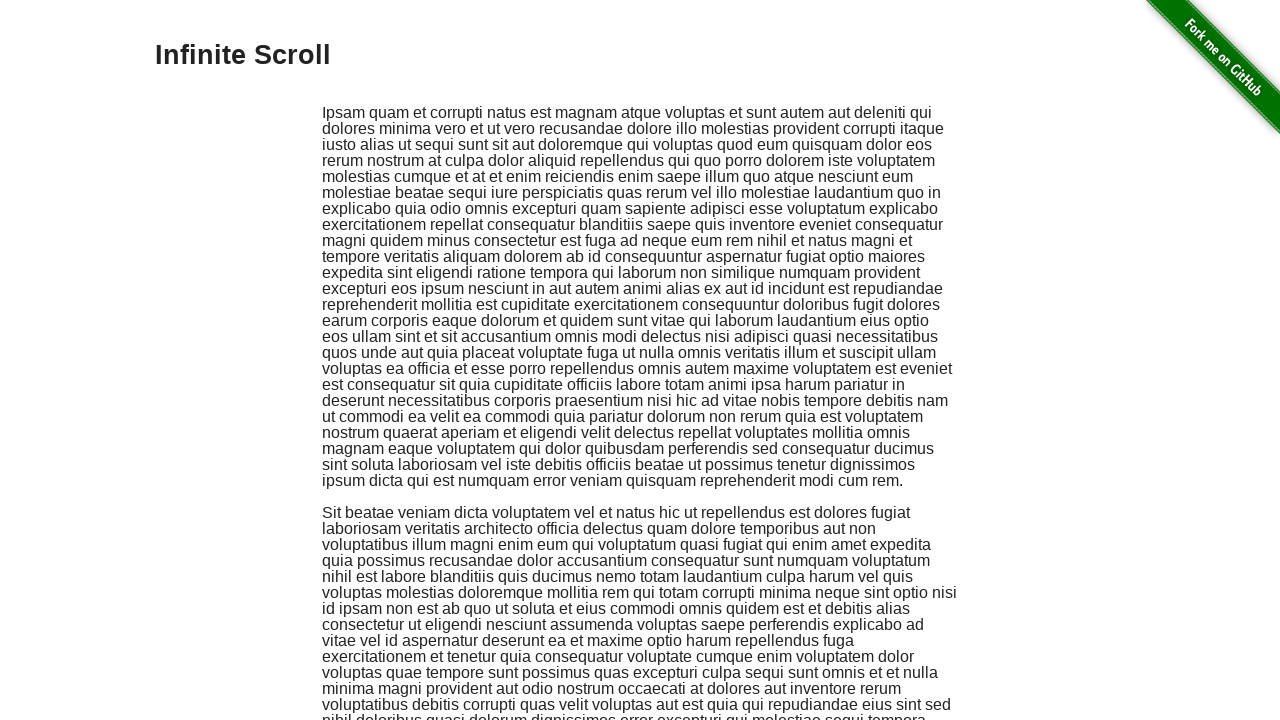